Tests Playwright website by verifying page title, checking "Get Started" link attributes, clicking it, and verifying the Installation heading is visible

Starting URL: http://playwright.dev

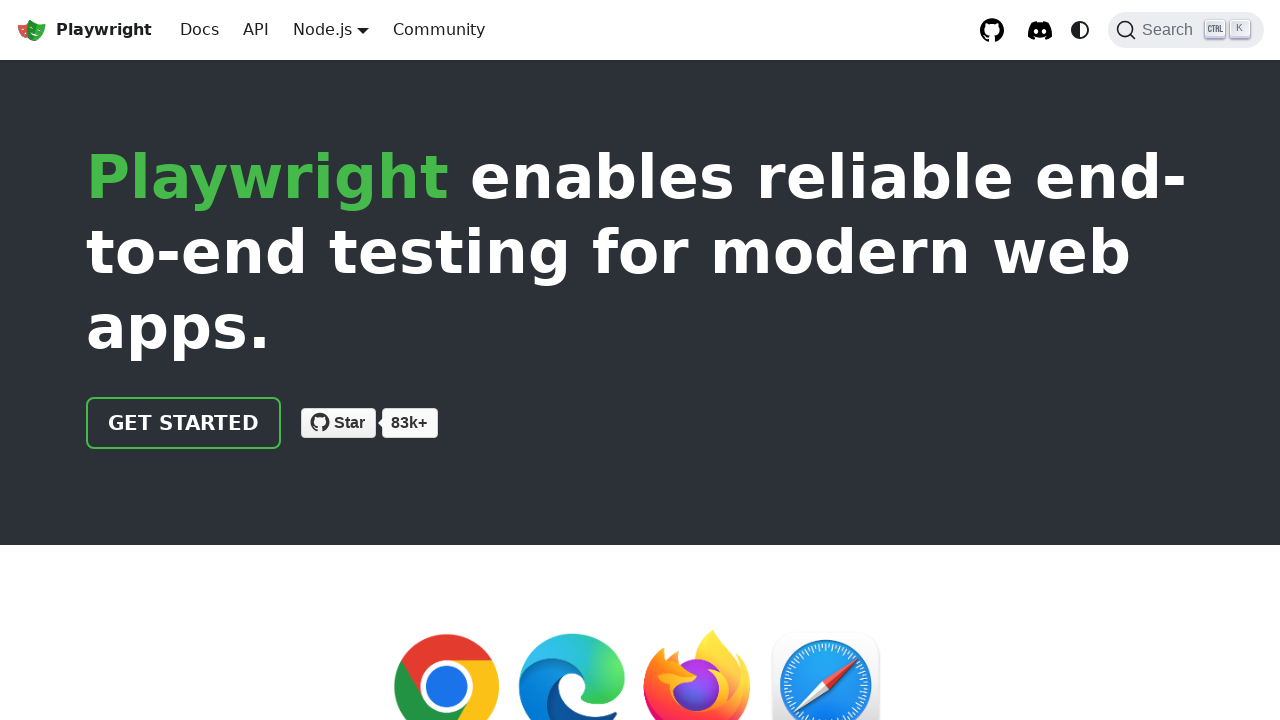

Verified page title contains 'Playwright'
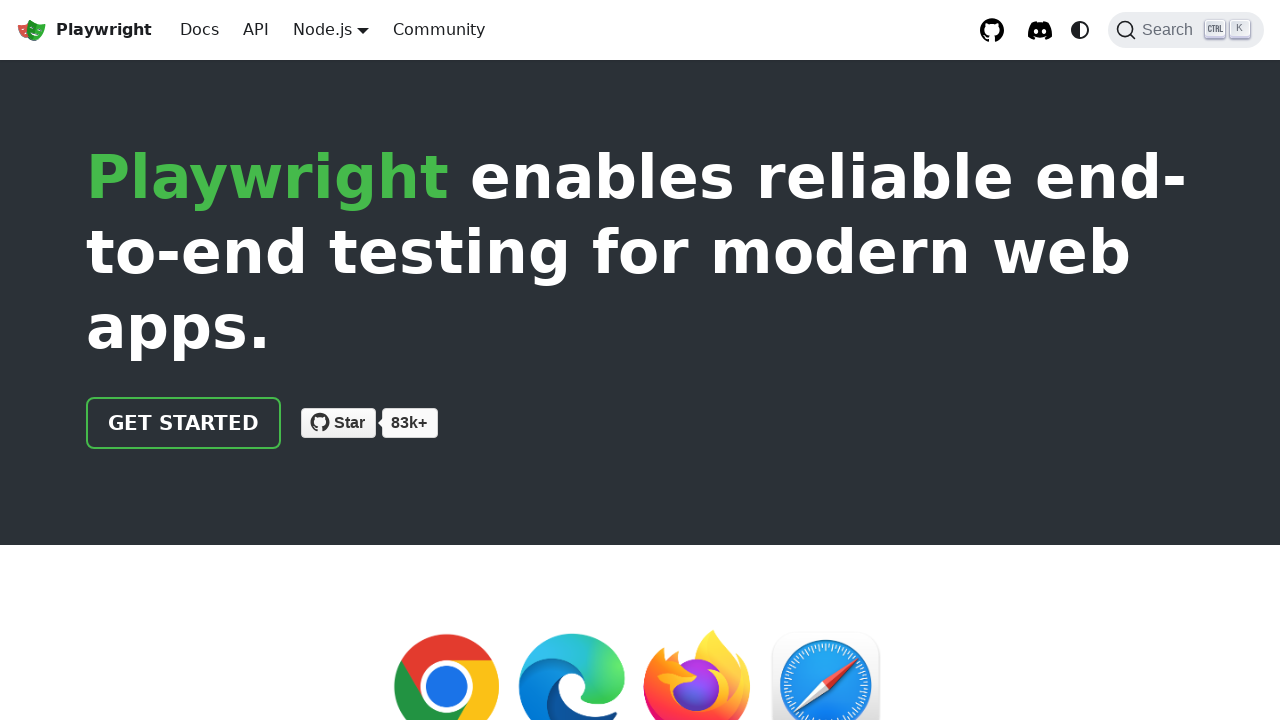

Located 'Get Started' link
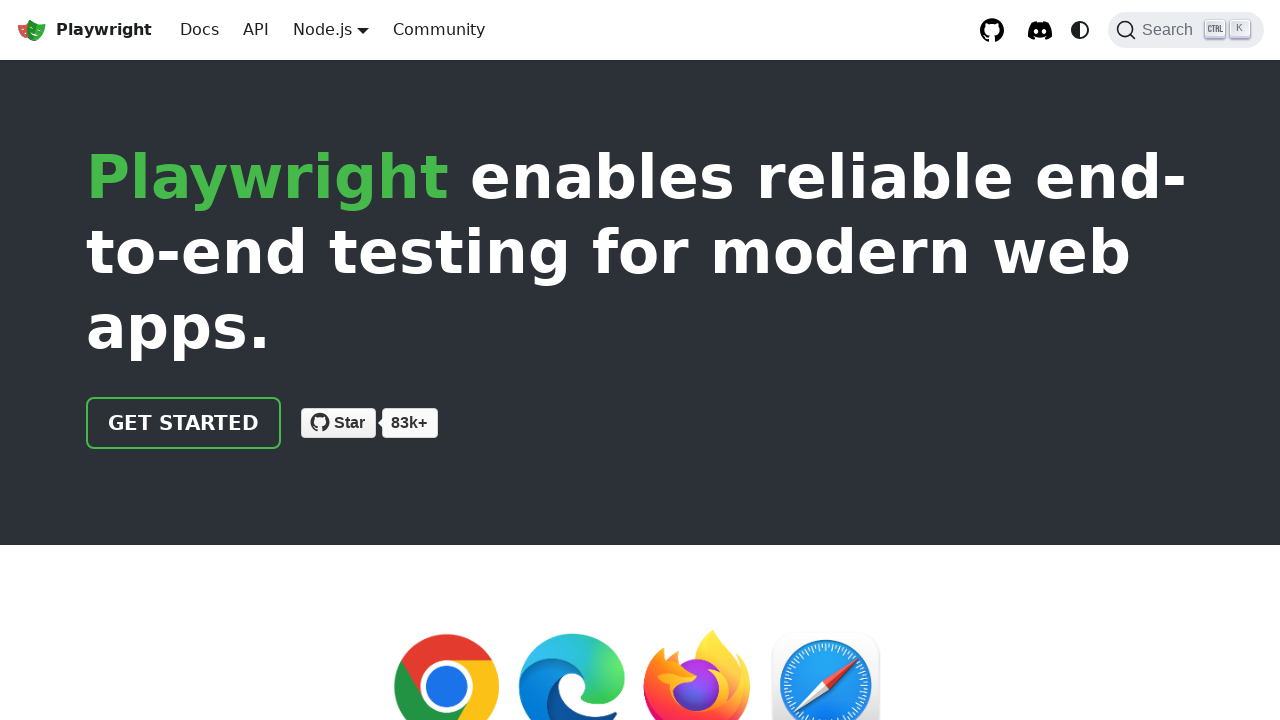

Verified 'Get Started' link has href attribute '/docs/intro'
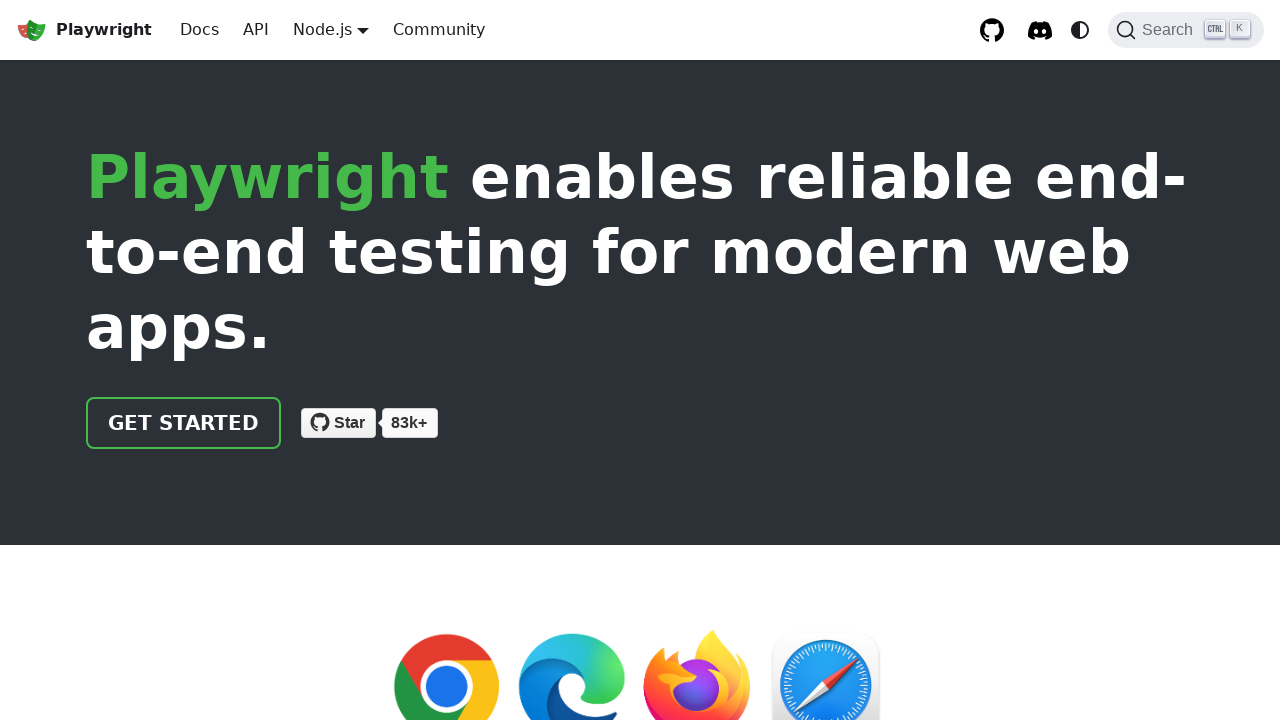

Clicked 'Get Started' link at (184, 423) on internal:role=link[name="Get Started"i]
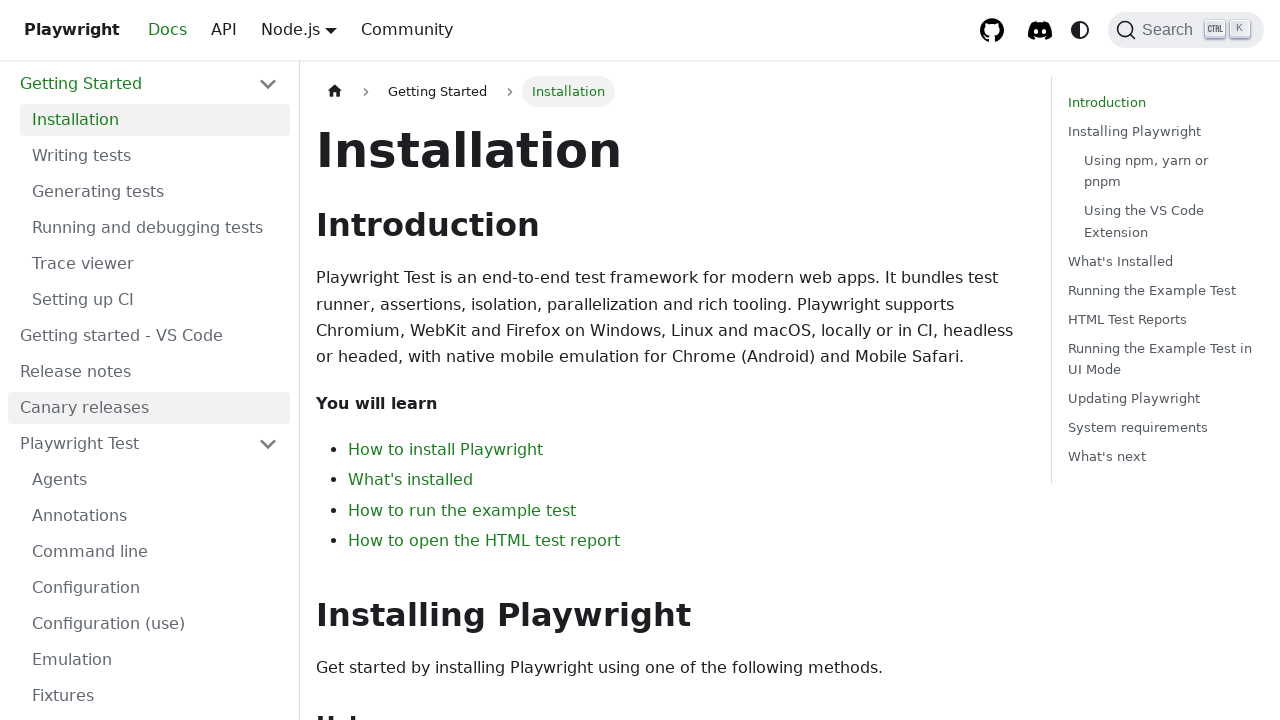

Verified 'Installation' heading is visible
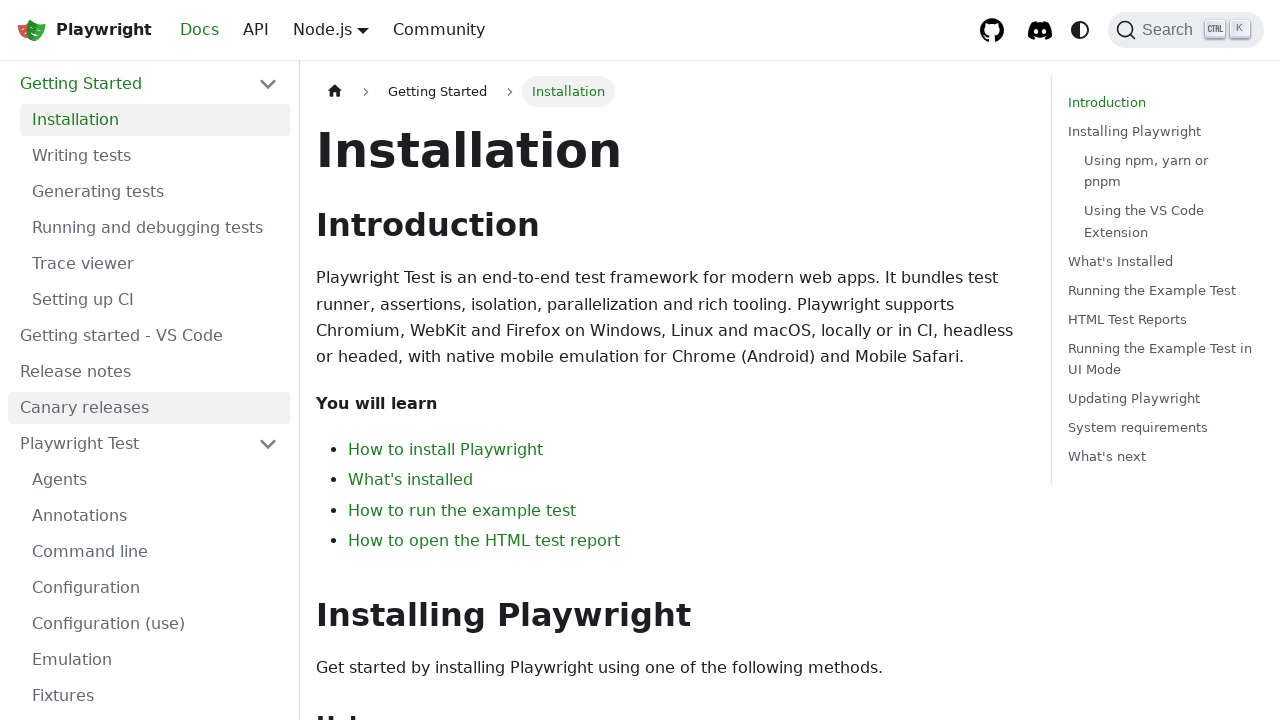

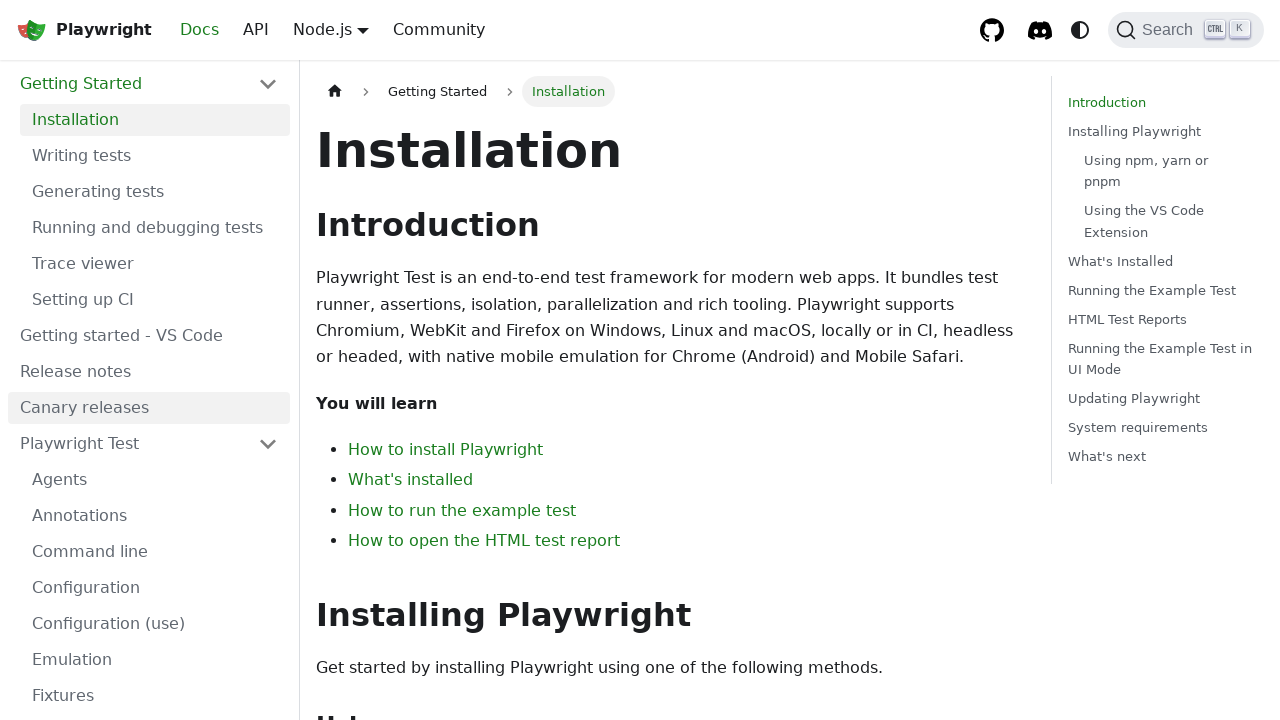